Tests adding elements and verifying the exact count

Starting URL: https://the-internet.herokuapp.com/add_remove_elements/

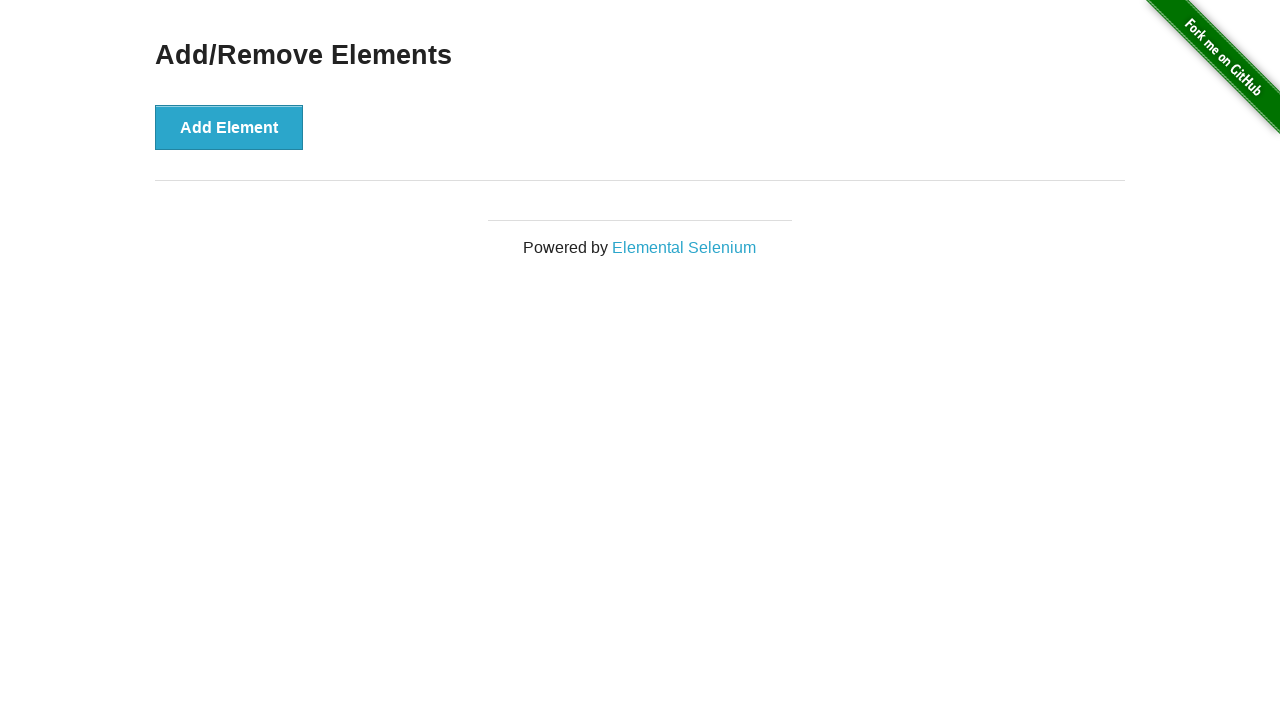

Clicked Add Element button (1st click) at (229, 127) on text=Add Element
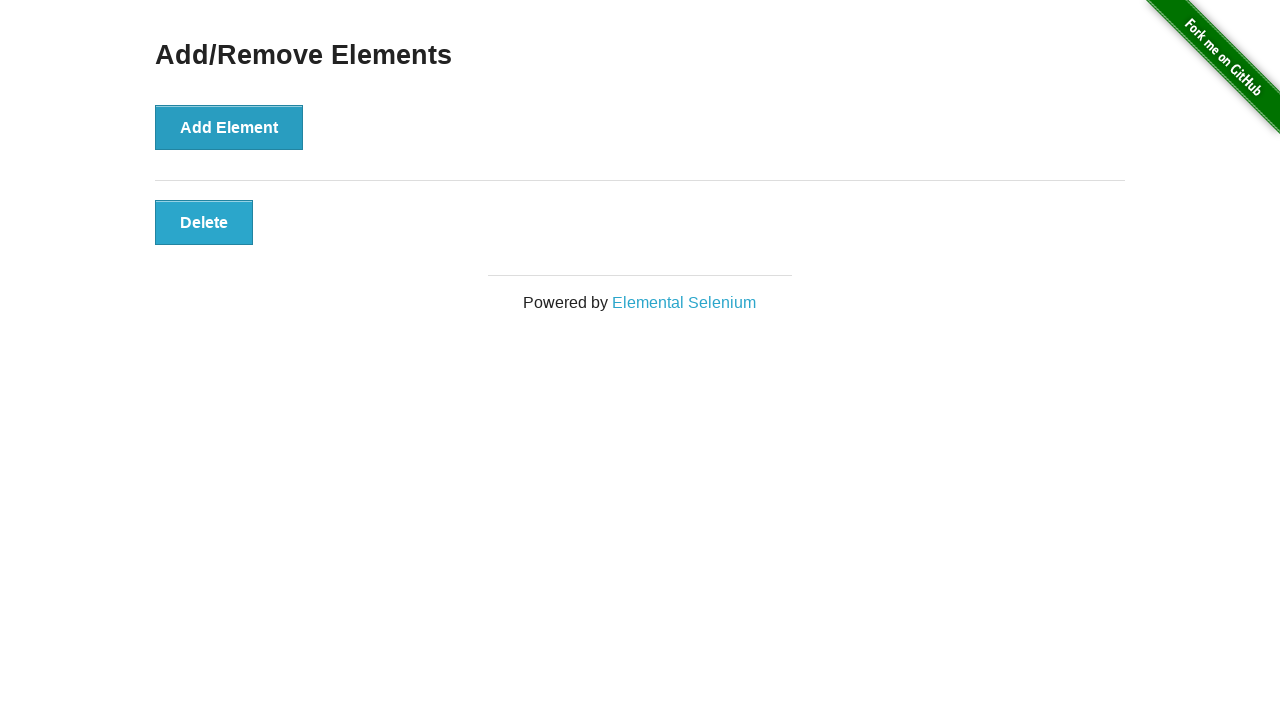

Clicked Add Element button (2nd click) at (229, 127) on text=Add Element
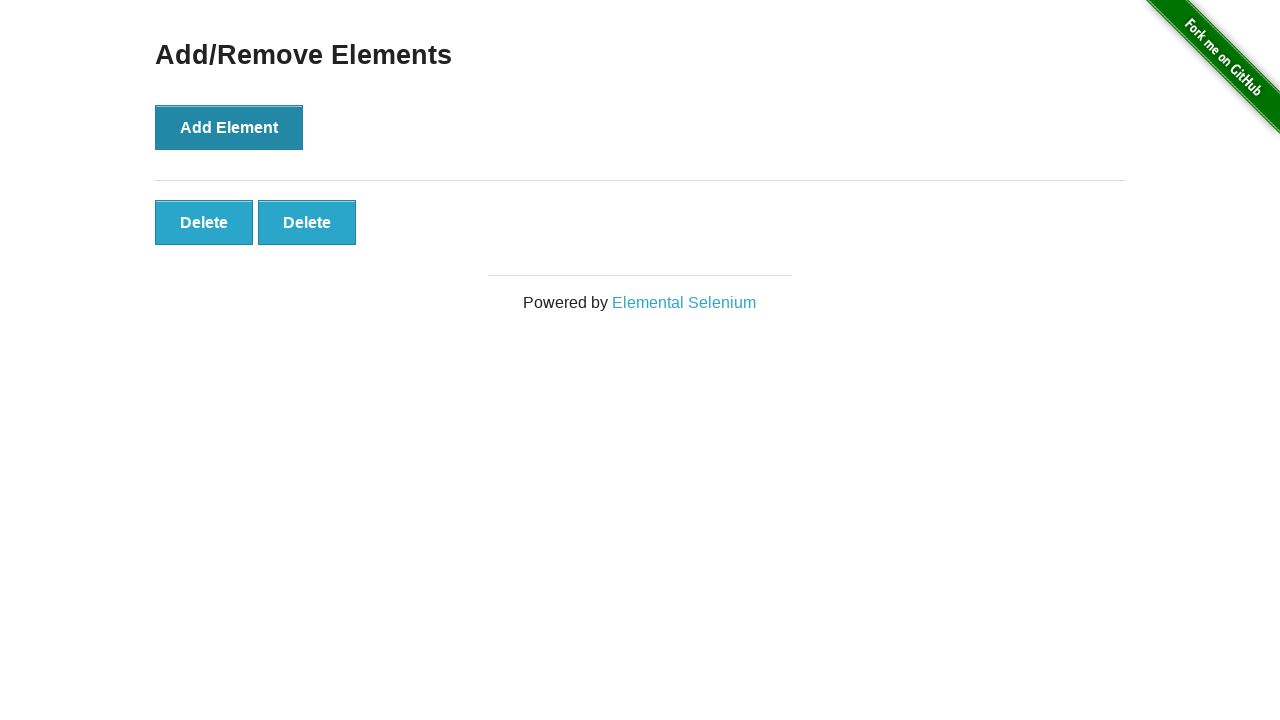

Waited for added elements to appear
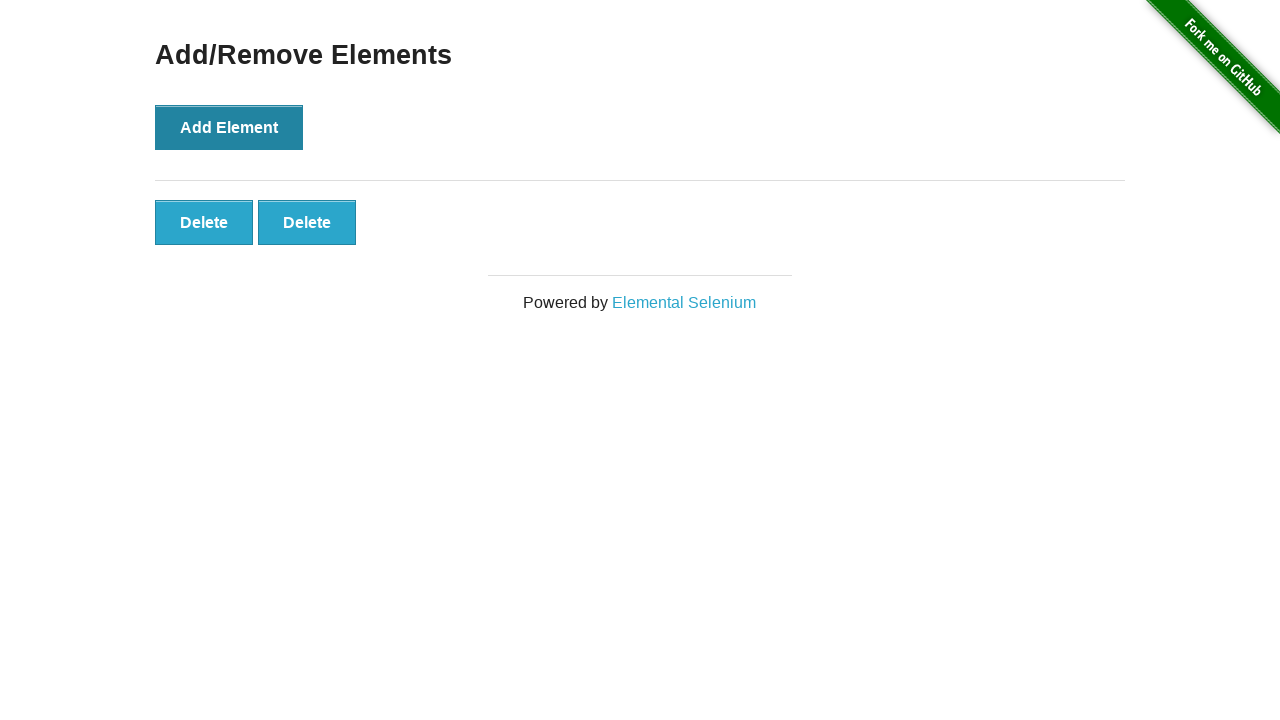

Verified exactly 2 elements were added
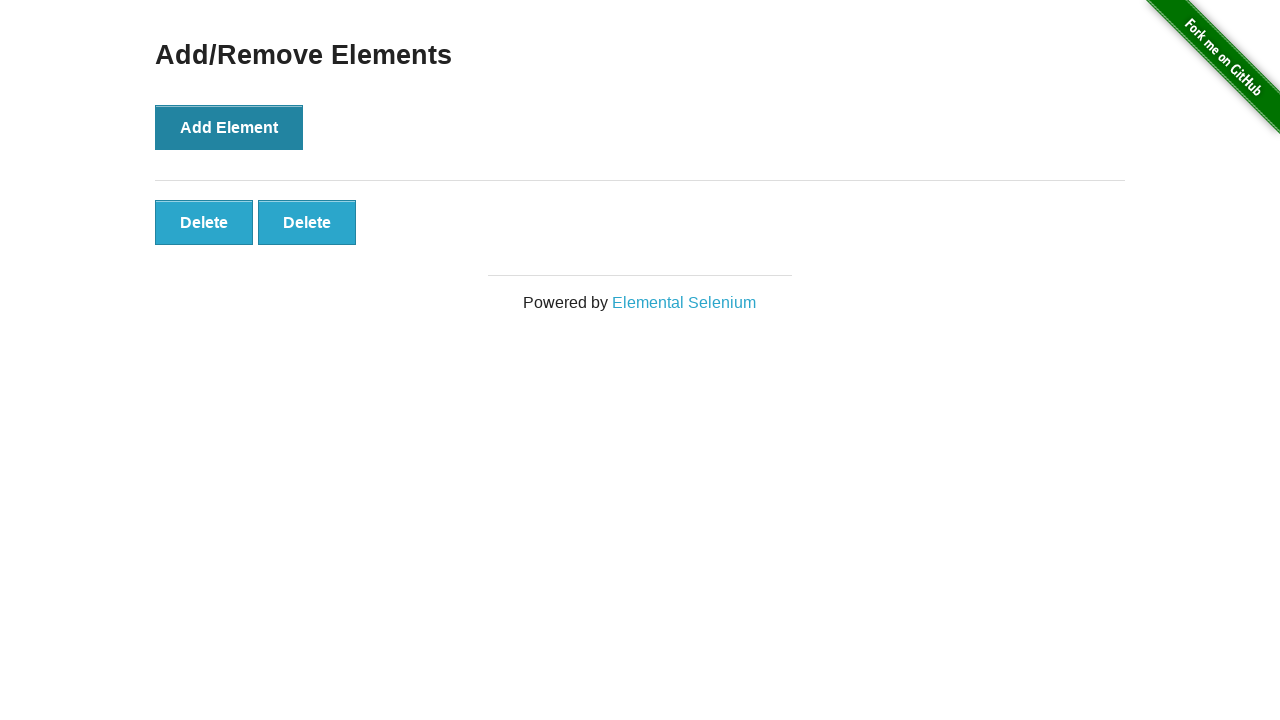

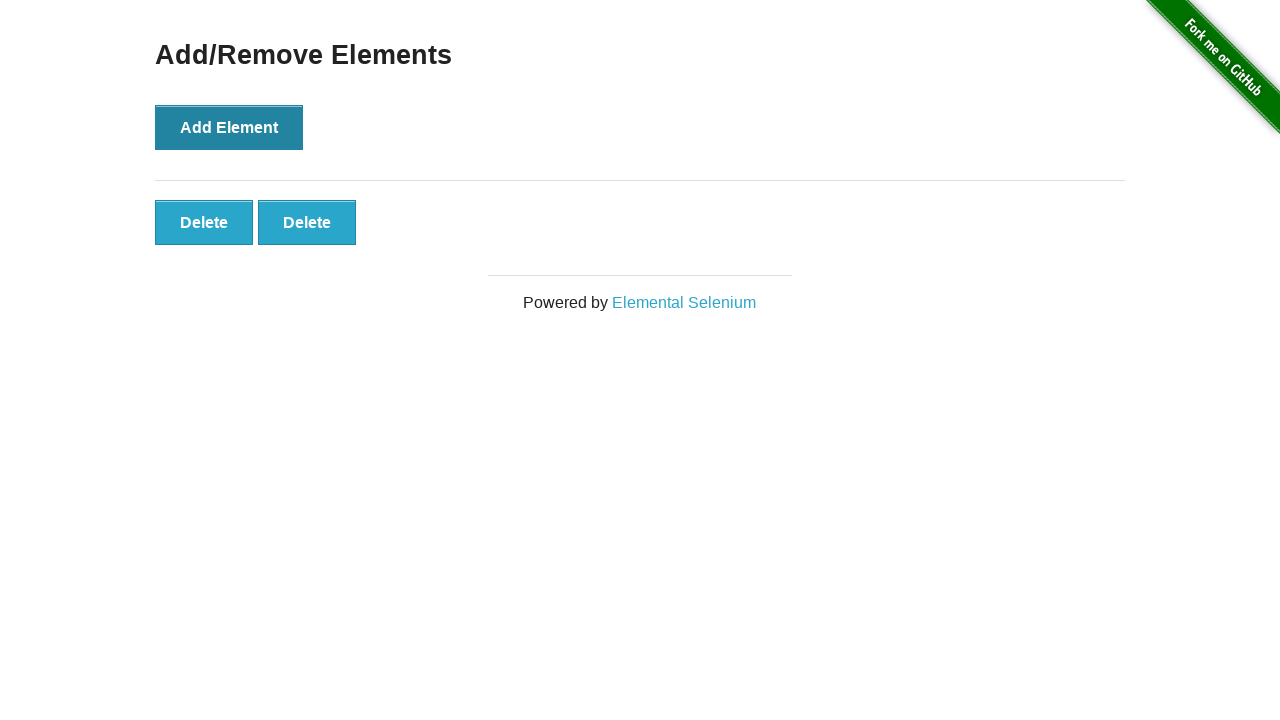